Navigates to the Parasoft try page and counts the number of links on the page

Starting URL: https://www.parasoft.com/try

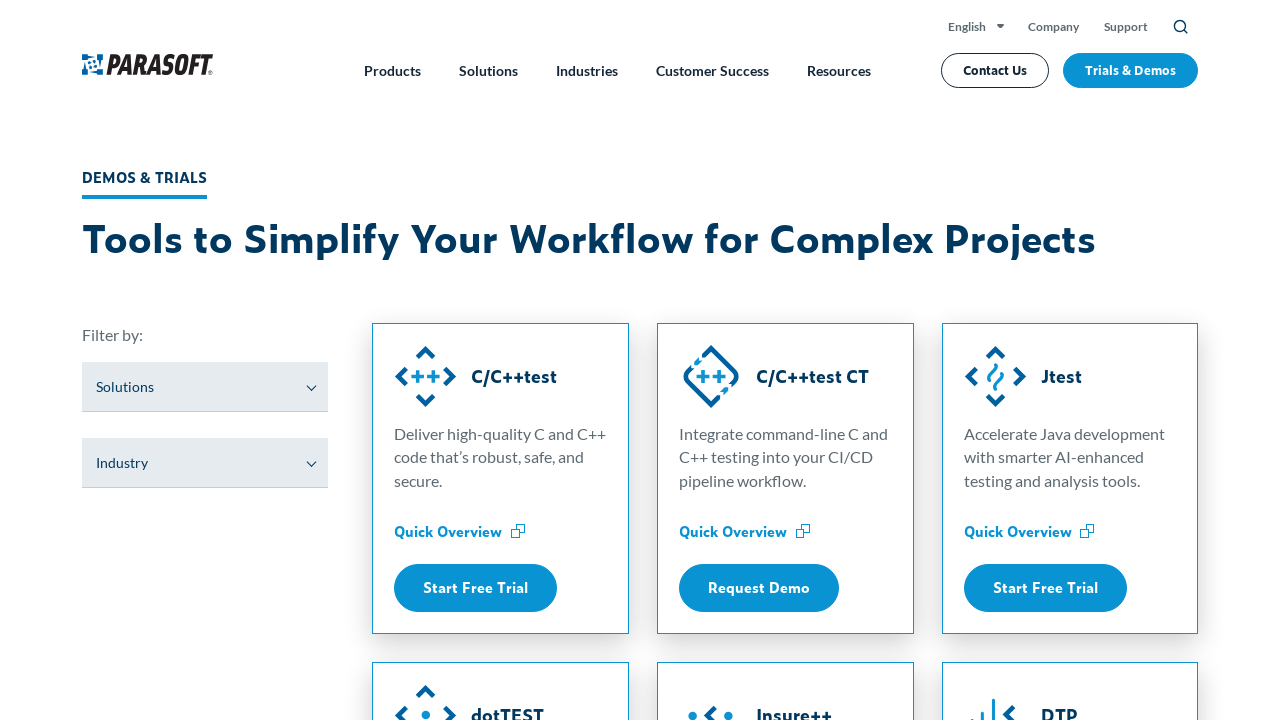

Navigated to Parasoft try page
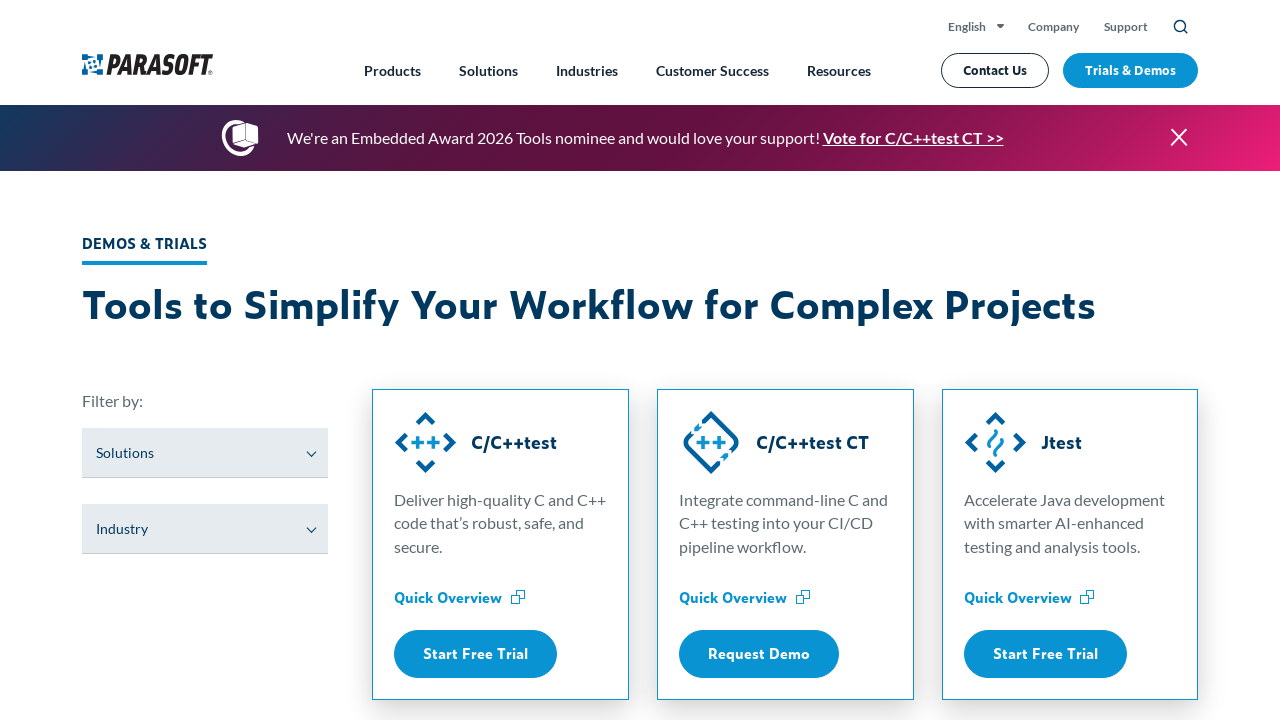

Waited for page links to load
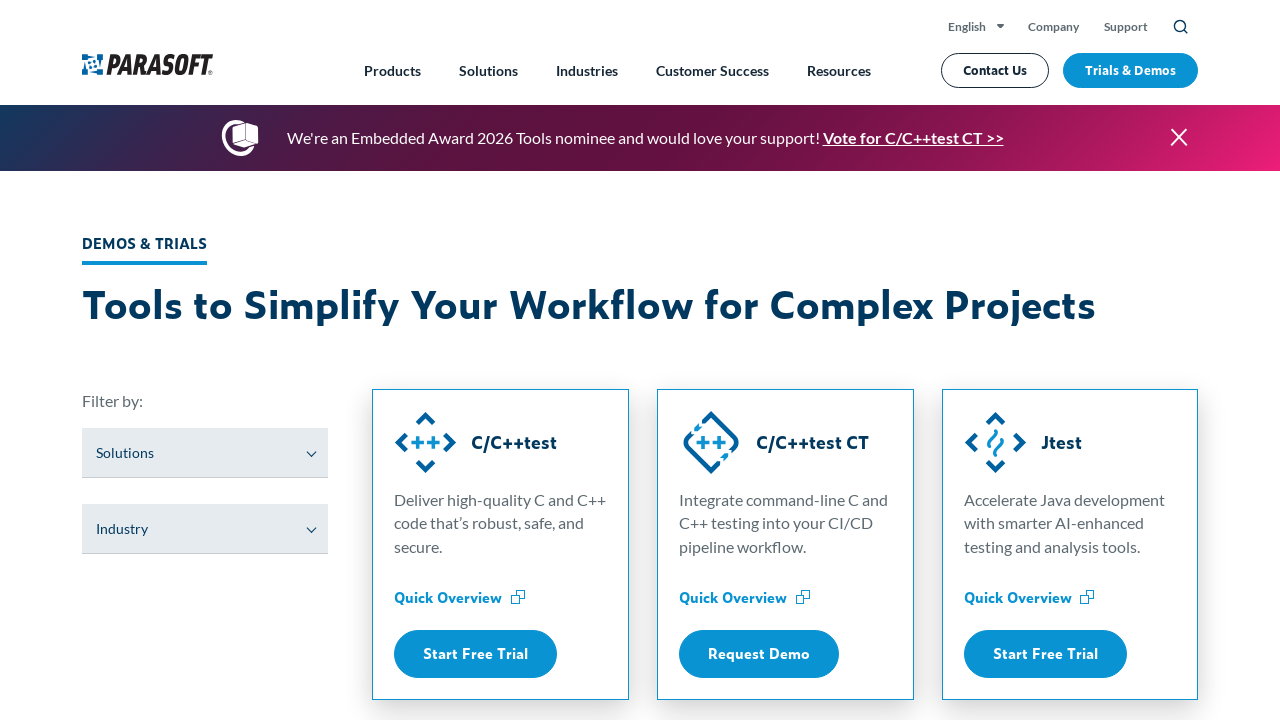

Found 154 links on the page
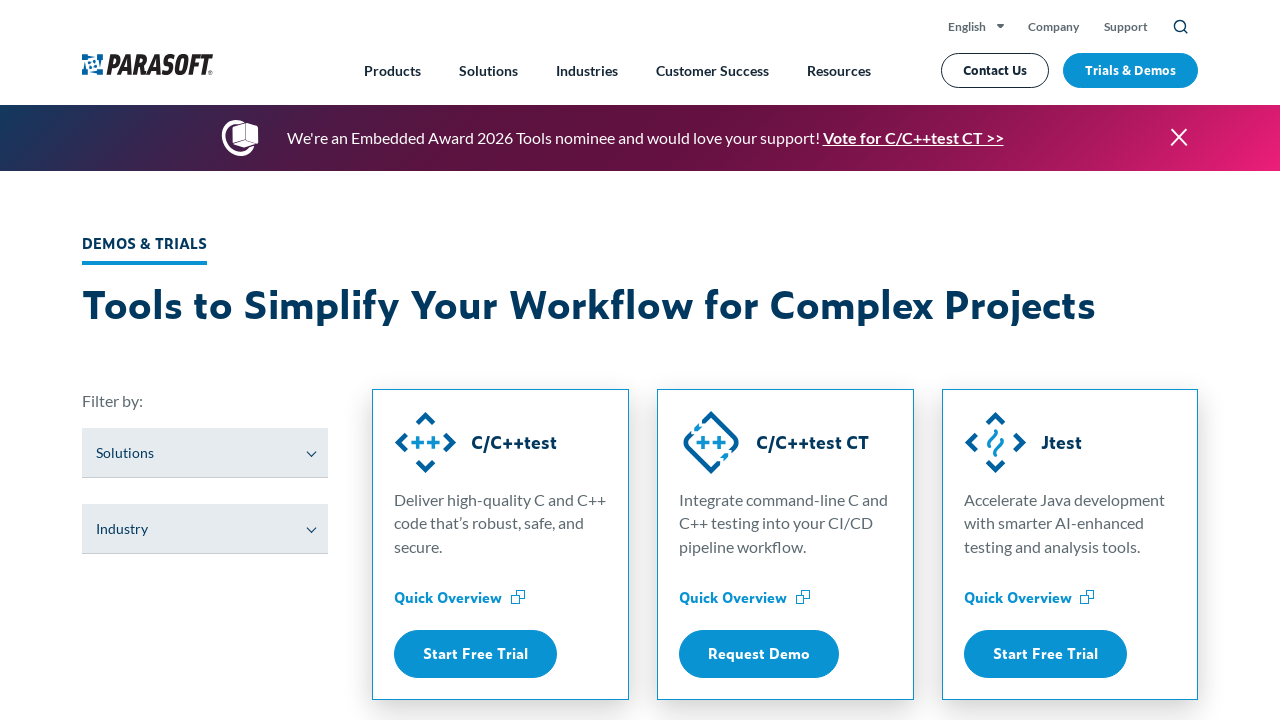

Counted and printed all link text content
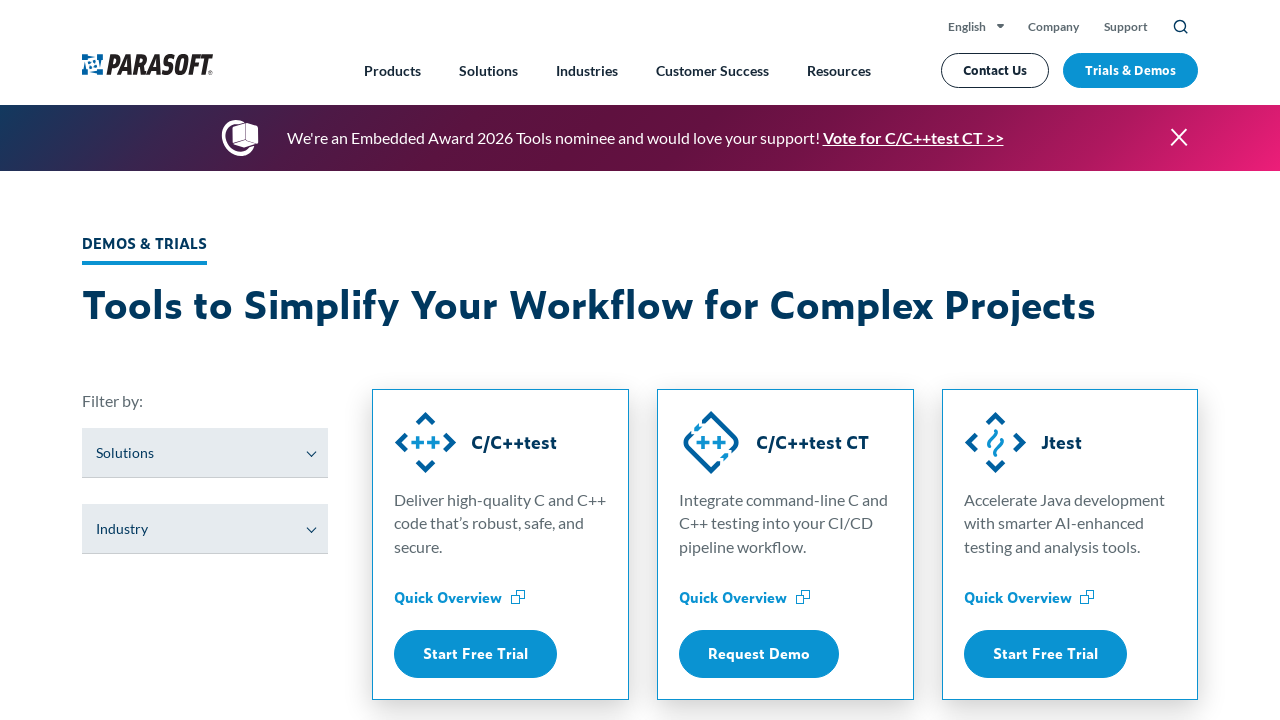

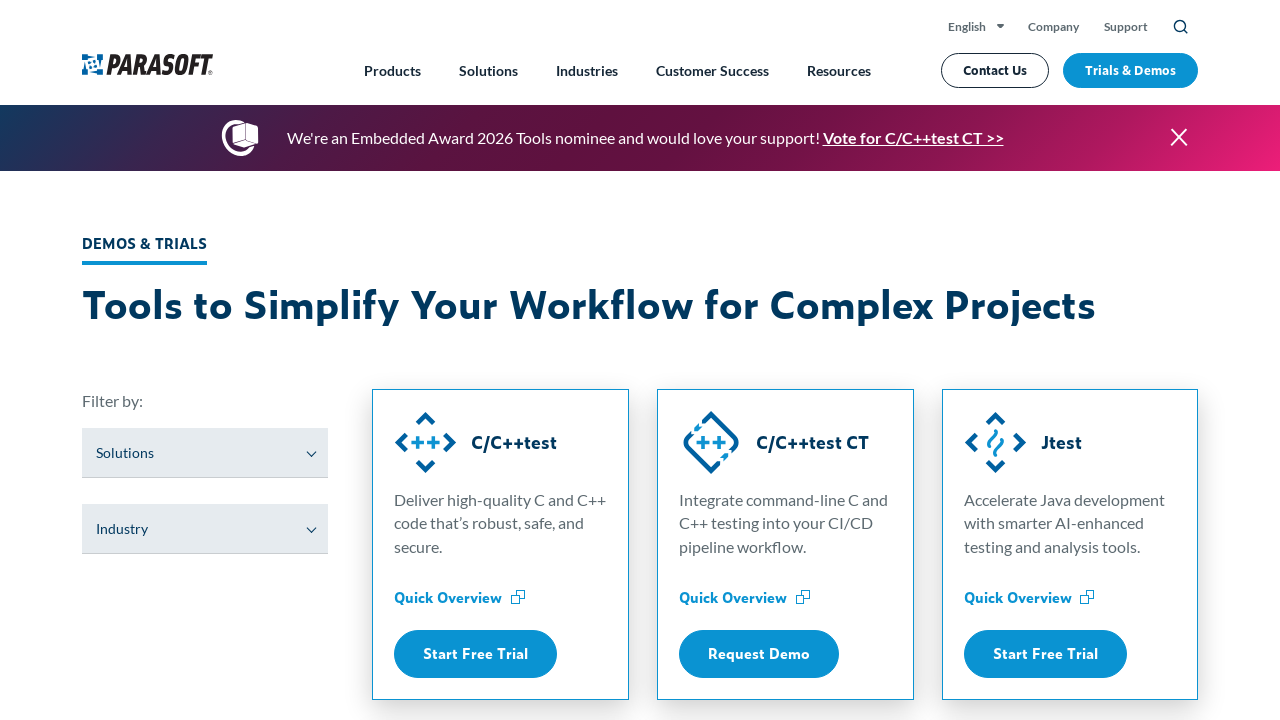